Tests dropdown interactions with explicit waits - clicks dropdown, selects Facebook, navigates back, then selects Flipkart

Starting URL: http://omayo.blogspot.com/

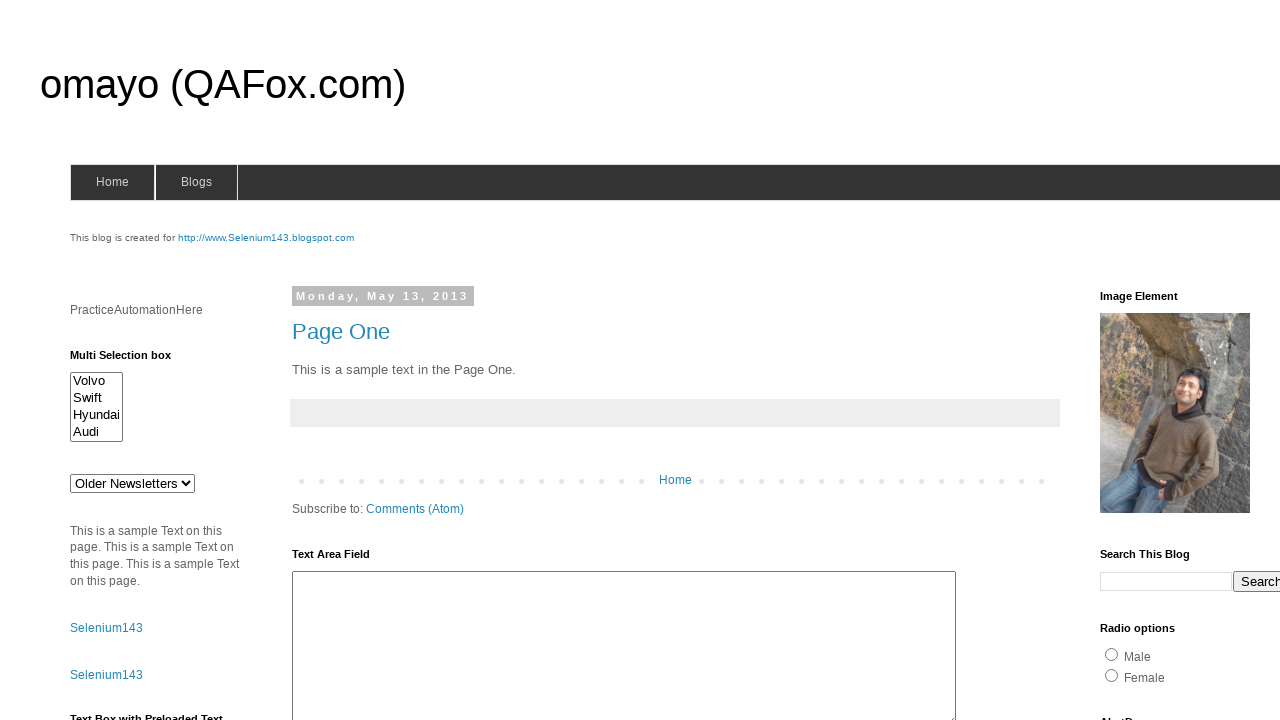

Clicked dropdown button at (1227, 360) on .dropbtn
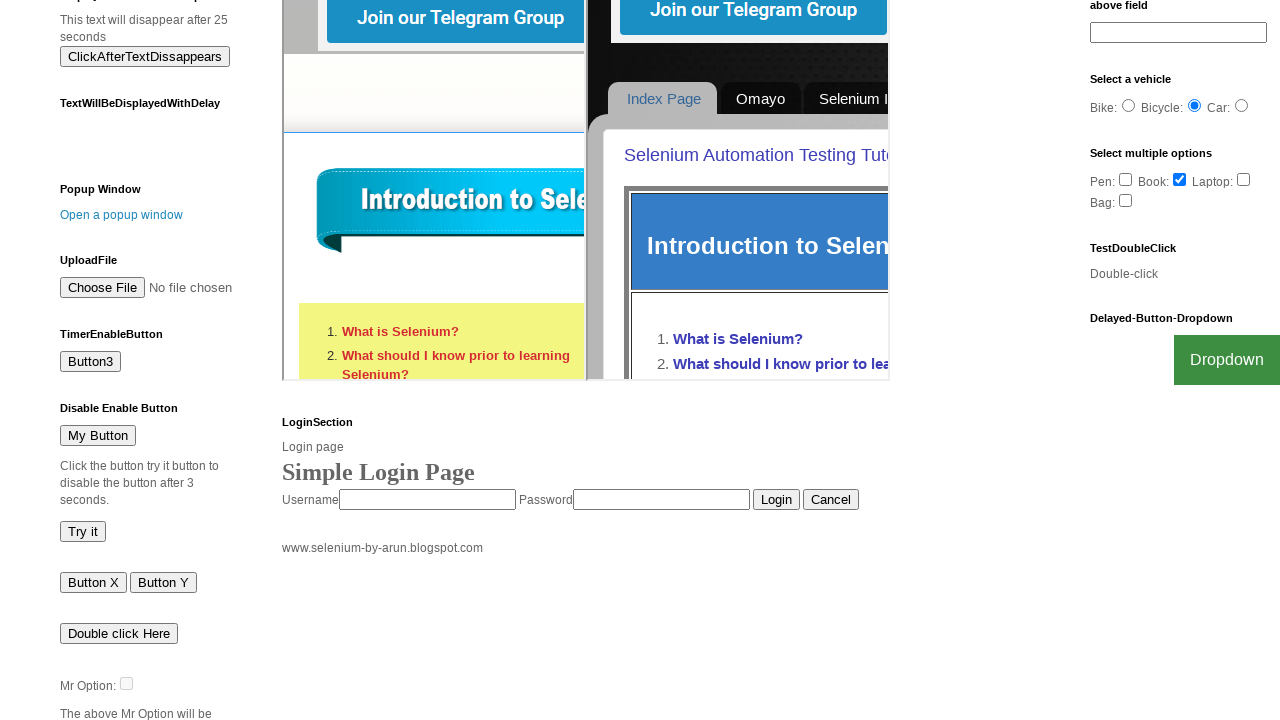

Facebook link became visible in dropdown
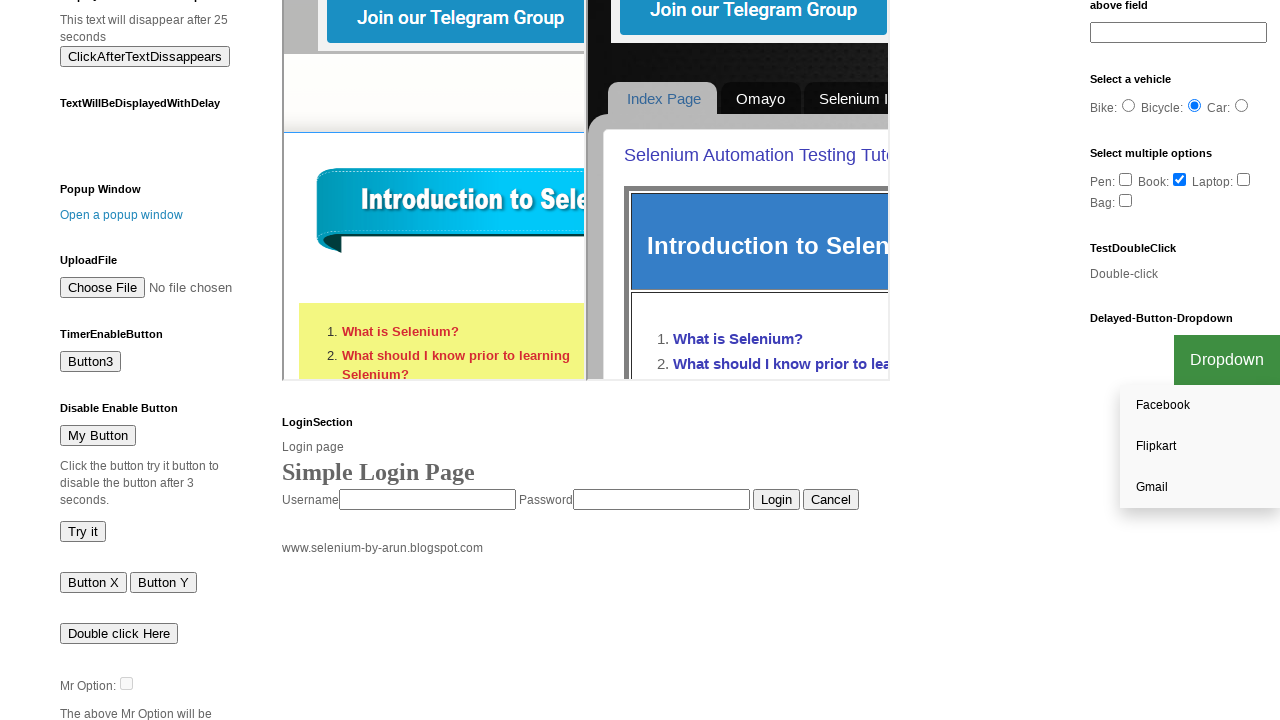

Clicked Facebook option in dropdown at (1200, 406) on text=Facebook
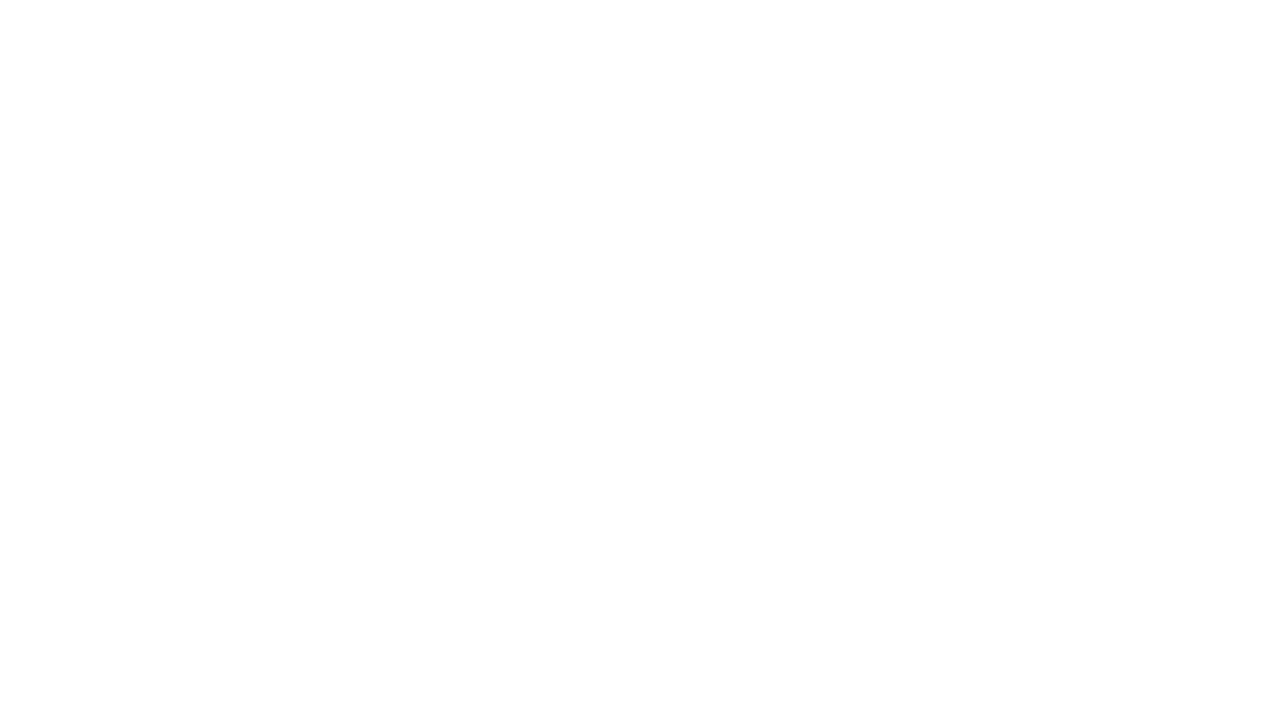

Navigated back to previous page
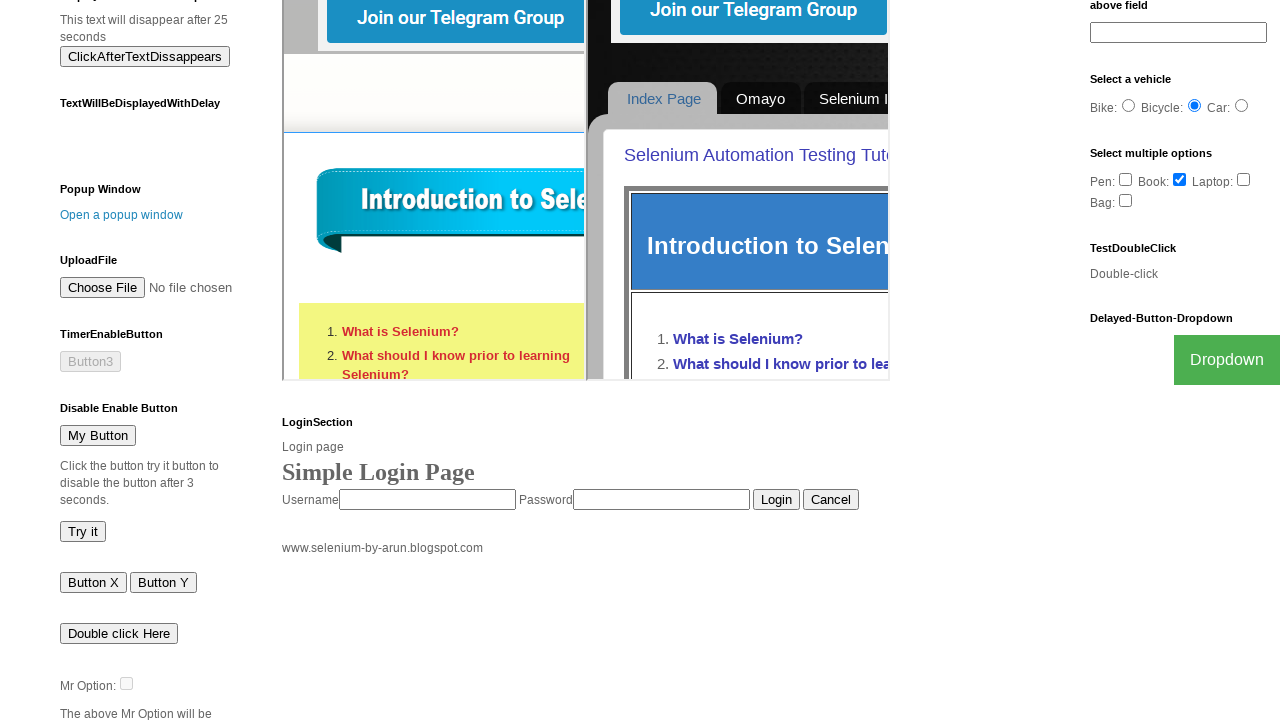

Clicked dropdown button again at (1227, 360) on .dropbtn
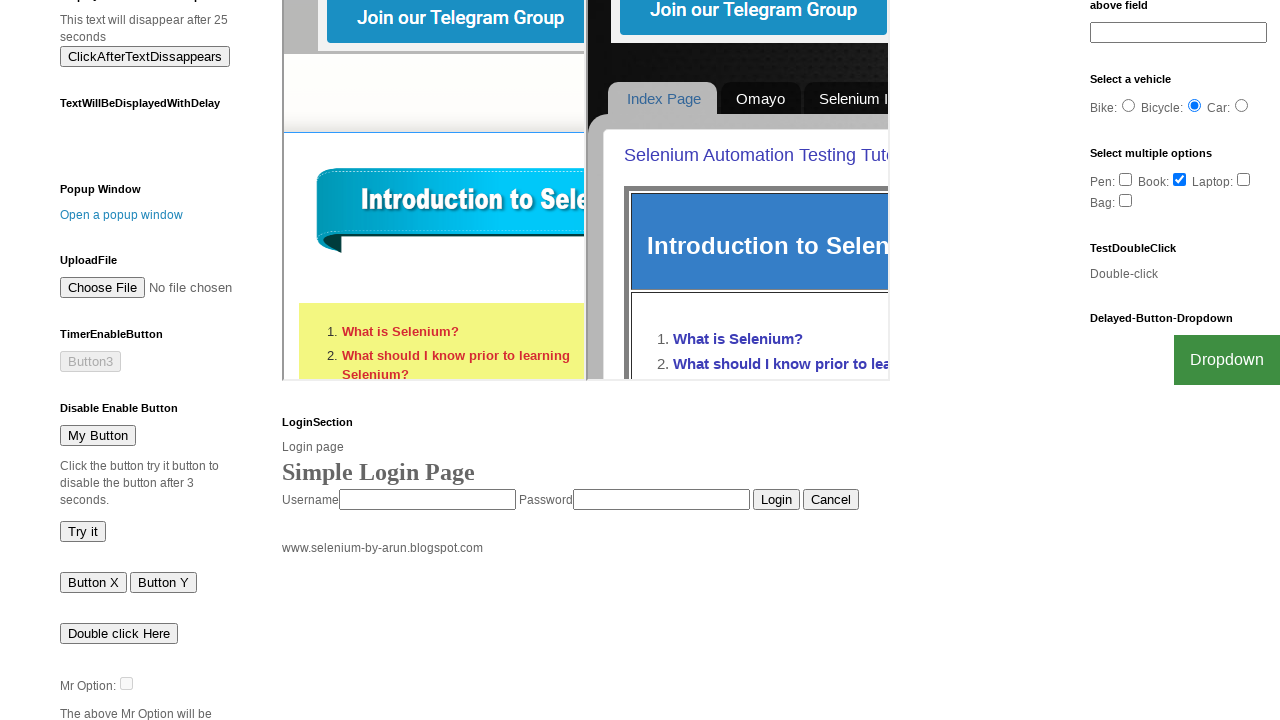

Flipkart link became visible in dropdown
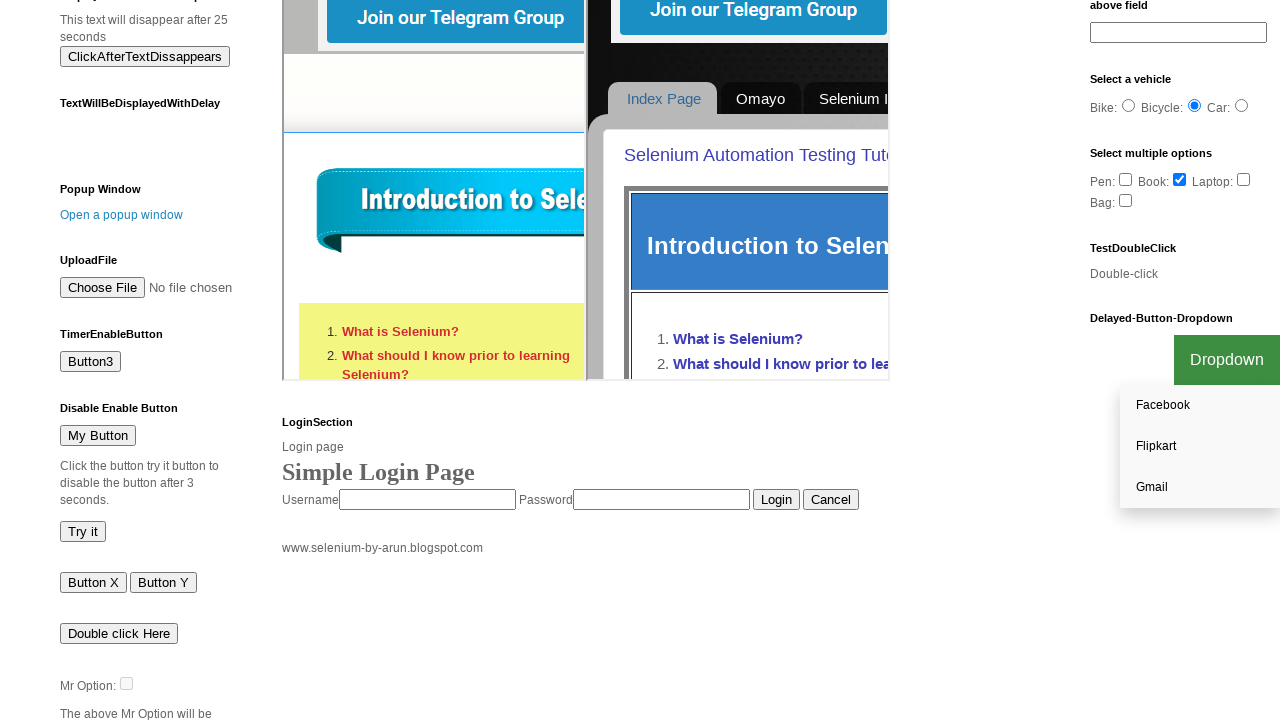

Clicked Flipkart option in dropdown at (1200, 447) on text=Flipkart
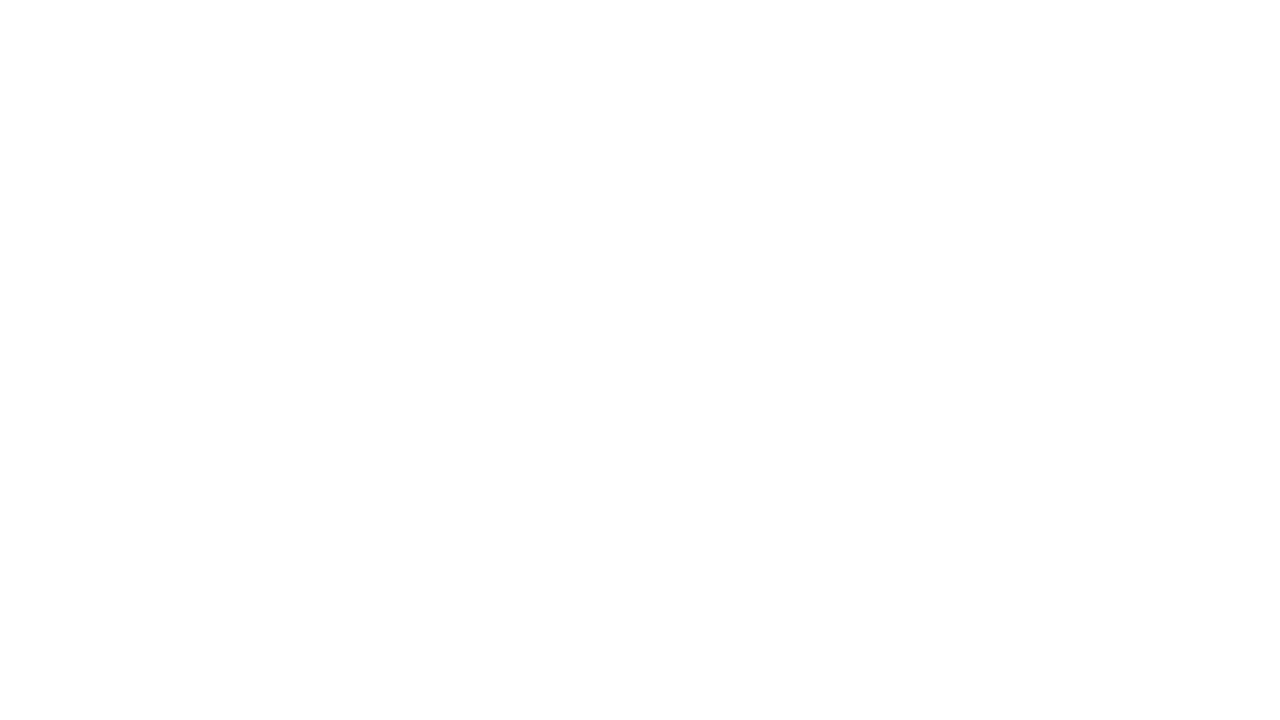

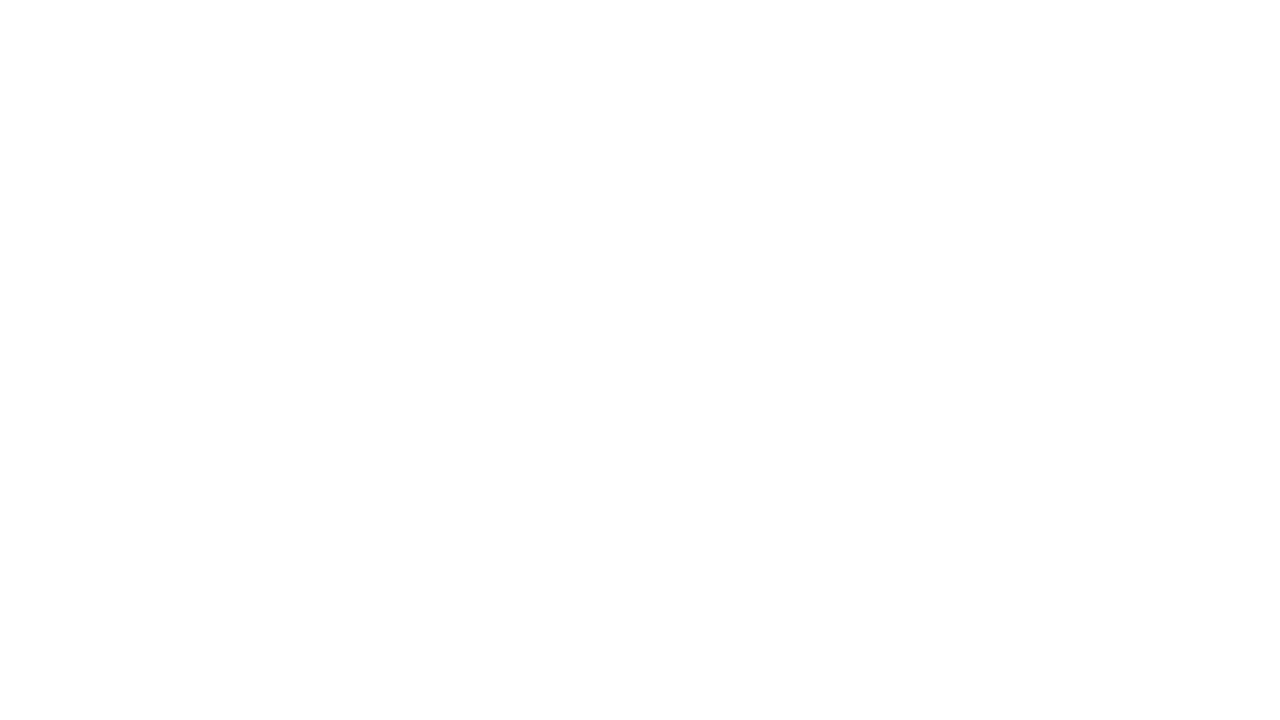